Tests form validation by submitting with all mandatory fields except first name, checking the form's behavior when required data is missing.

Starting URL: https://demoqa.com/automation-practice-form

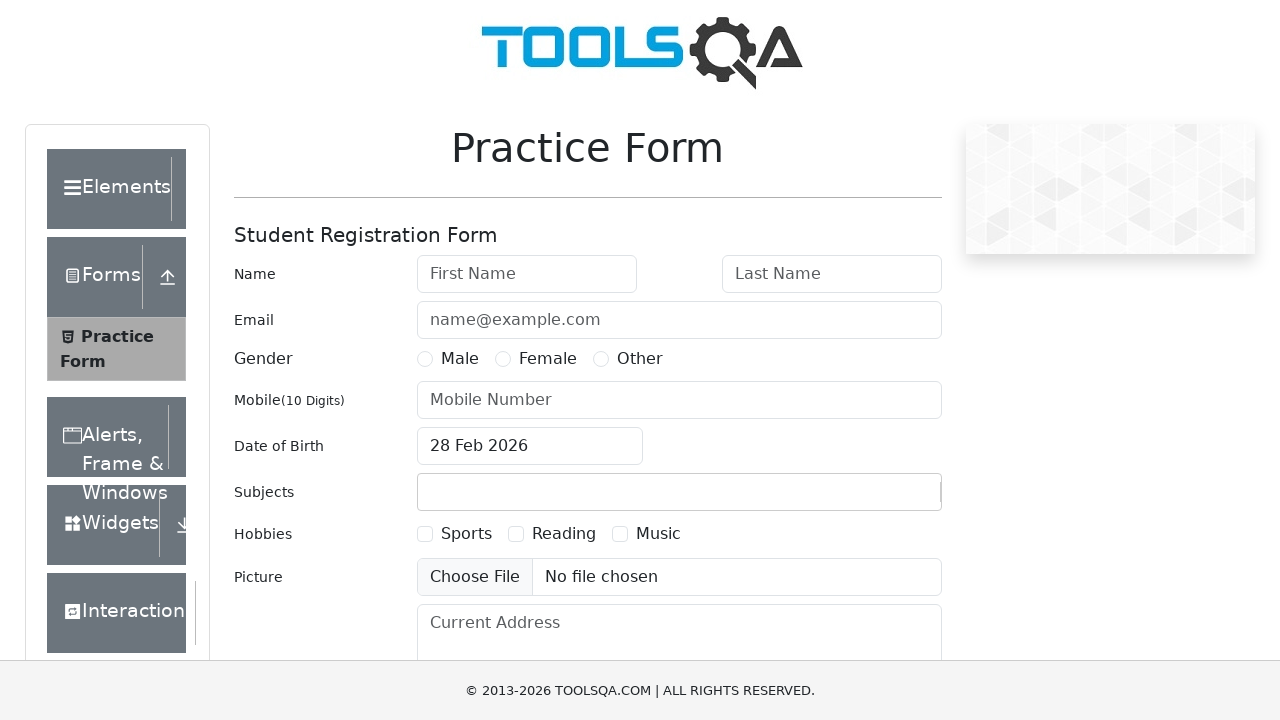

Filled last name field with 'Guys' on #lastName
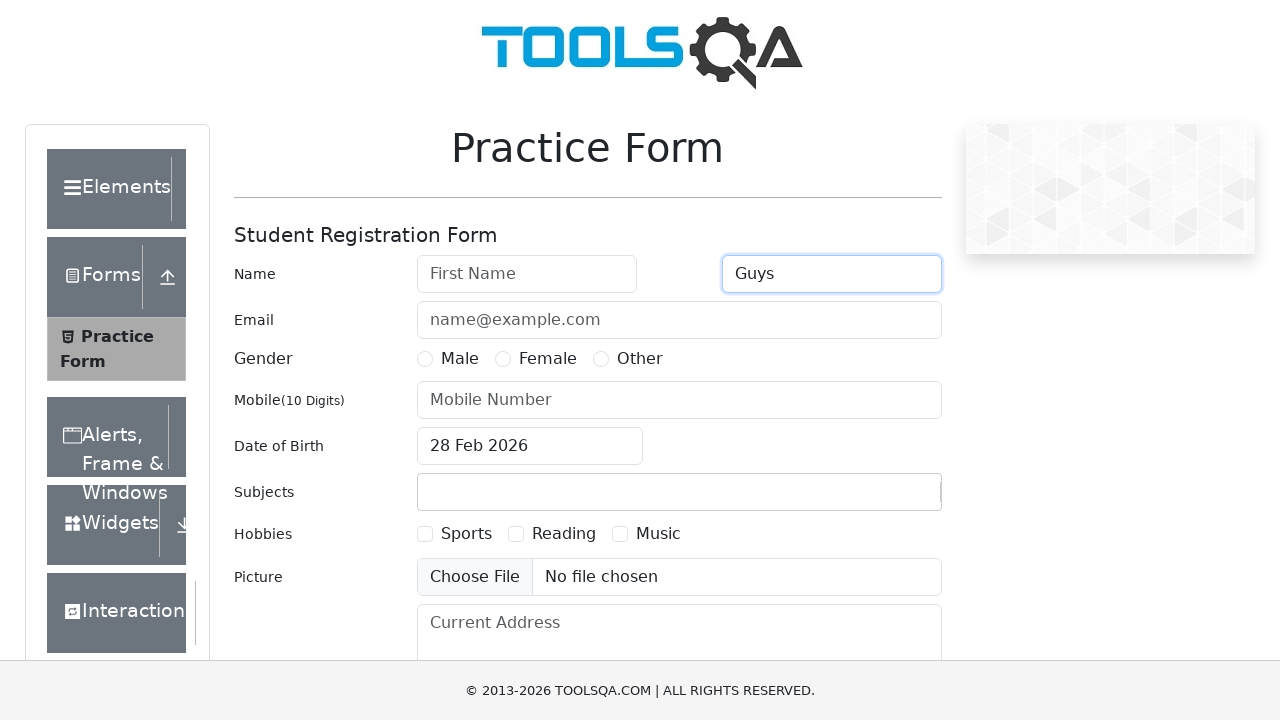

Selected female gender radio button at (548, 359) on label[for='gender-radio-2']
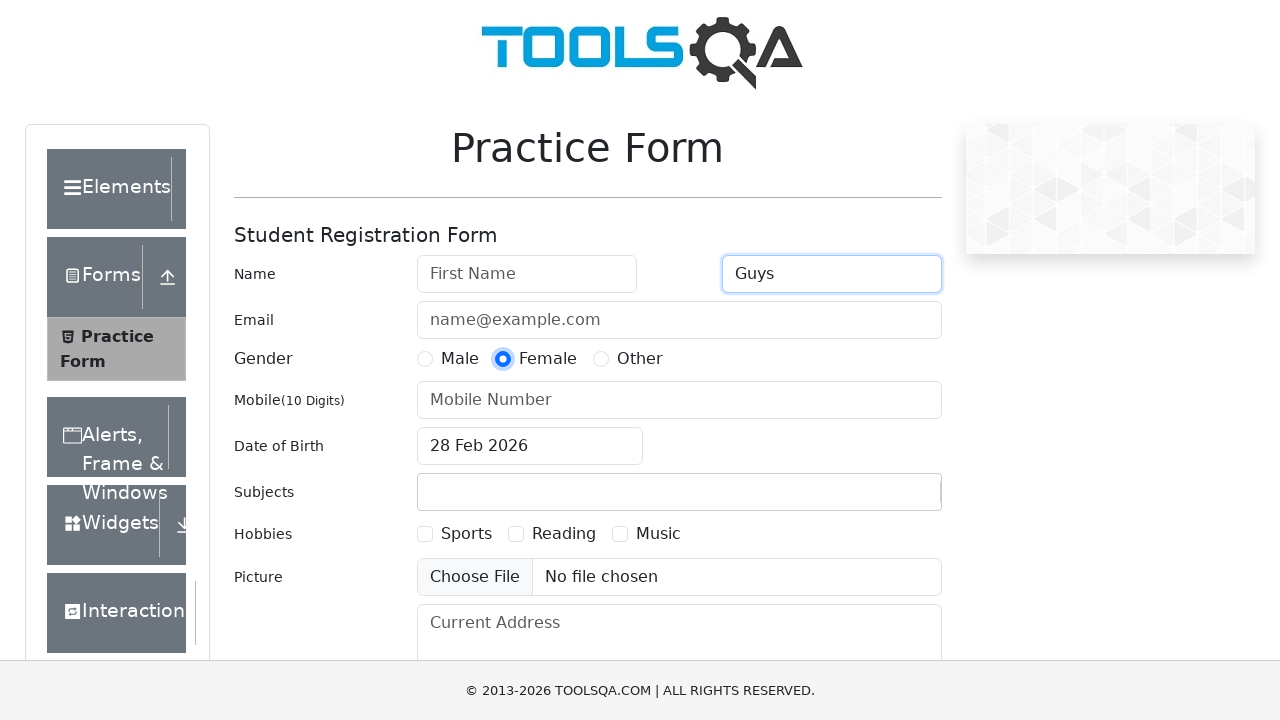

Filled mobile number field with '0123456789' on #userNumber
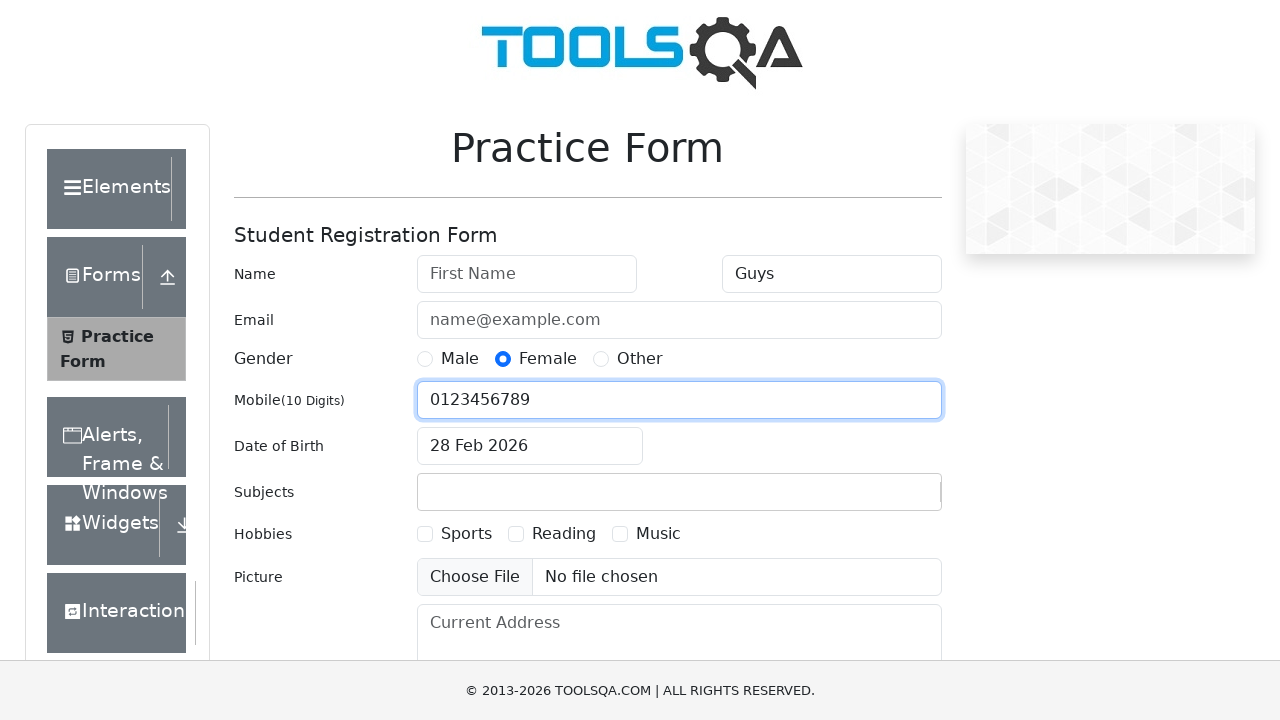

Clicked submit button to attempt form submission at (885, 499) on #submit
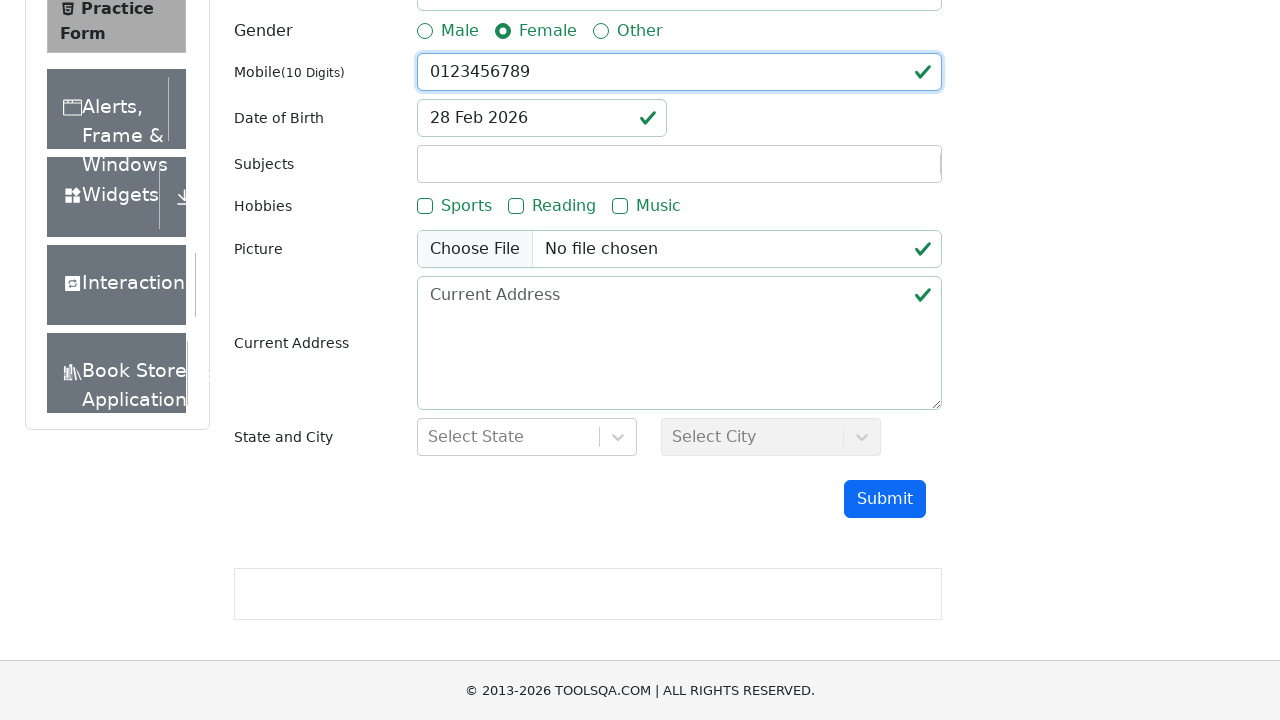

Verified that first name field shows invalid state, preventing form submission
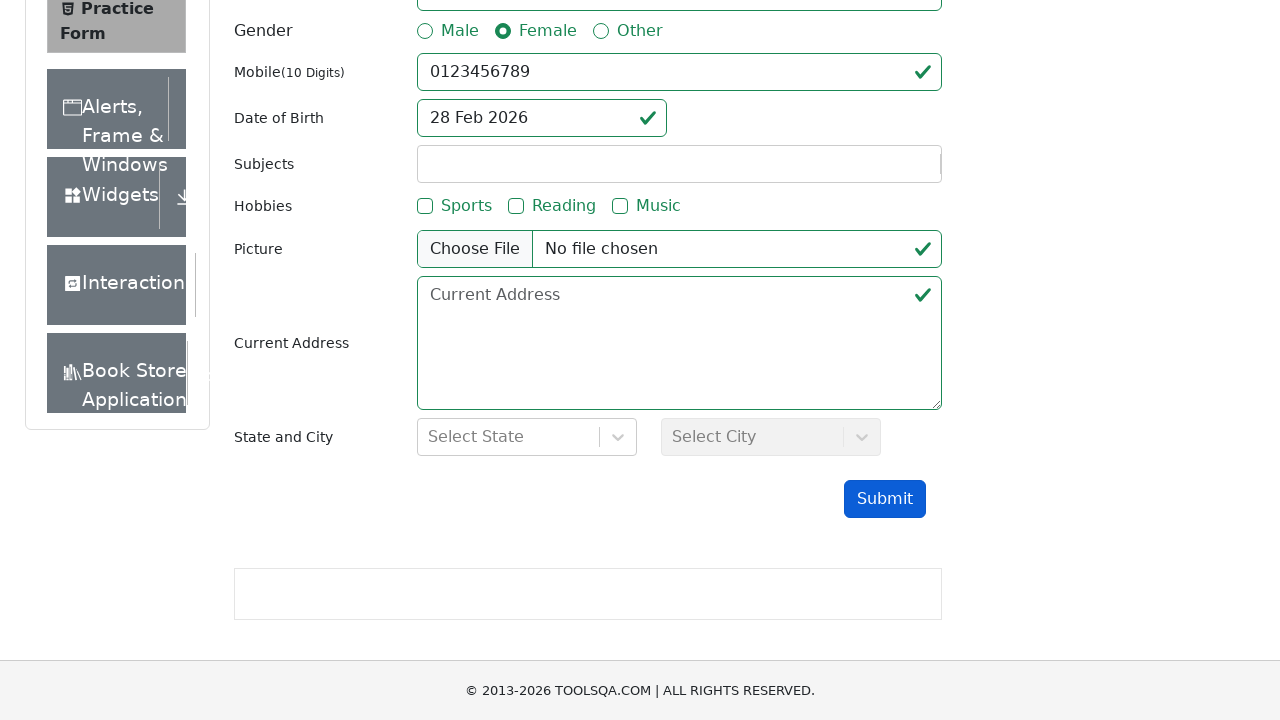

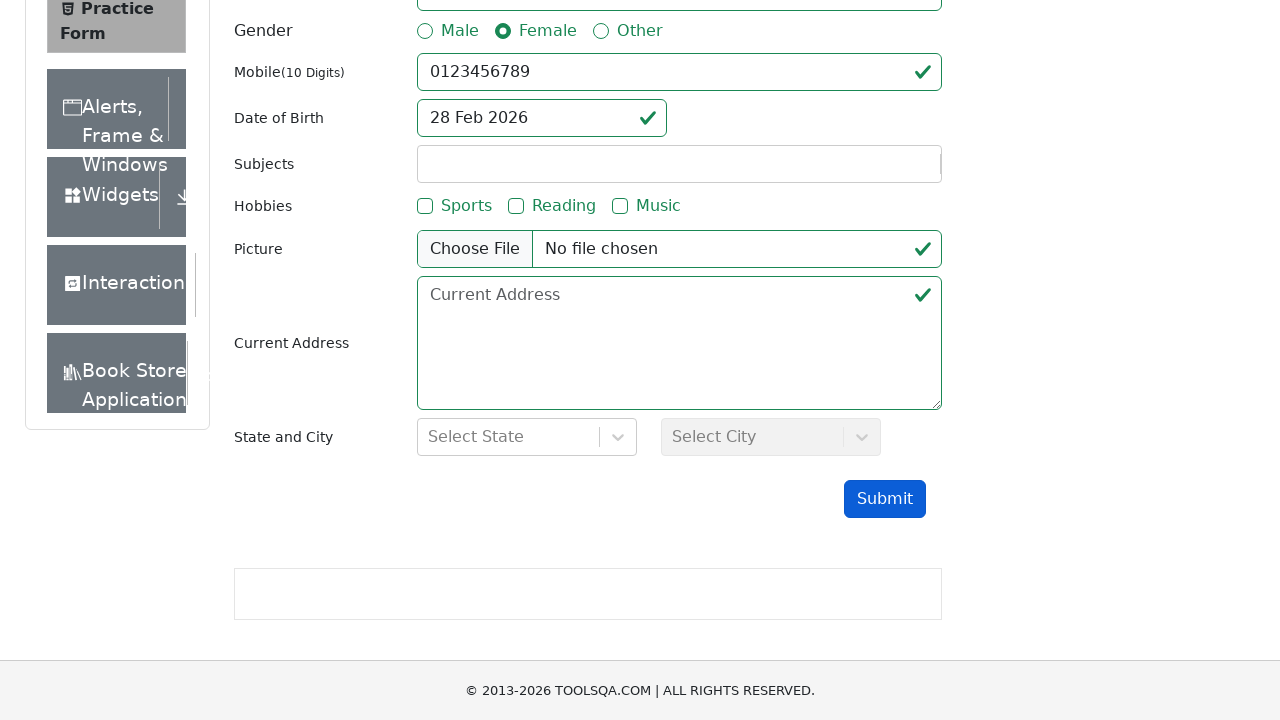